Navigates to a YouTube video and waits for it to play for a specified duration

Starting URL: https://www.youtube.com/watch?v=NaiCfIcutbM

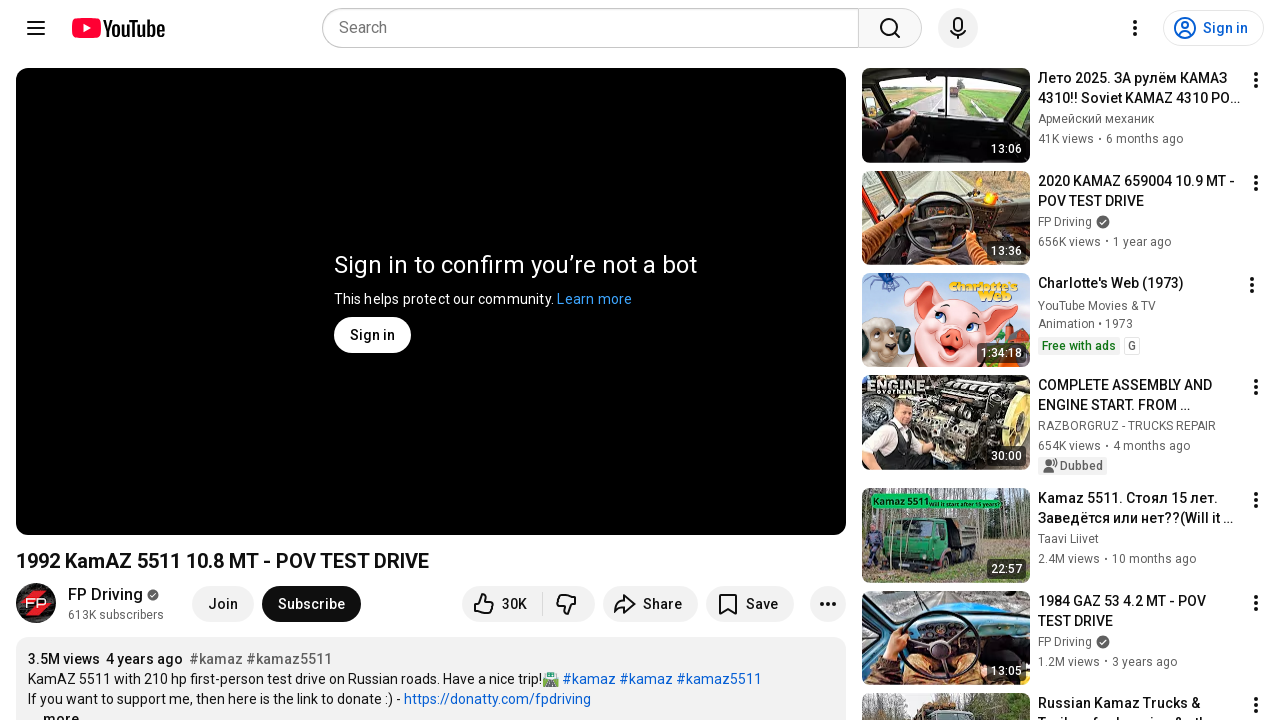

Navigated to YouTube video page
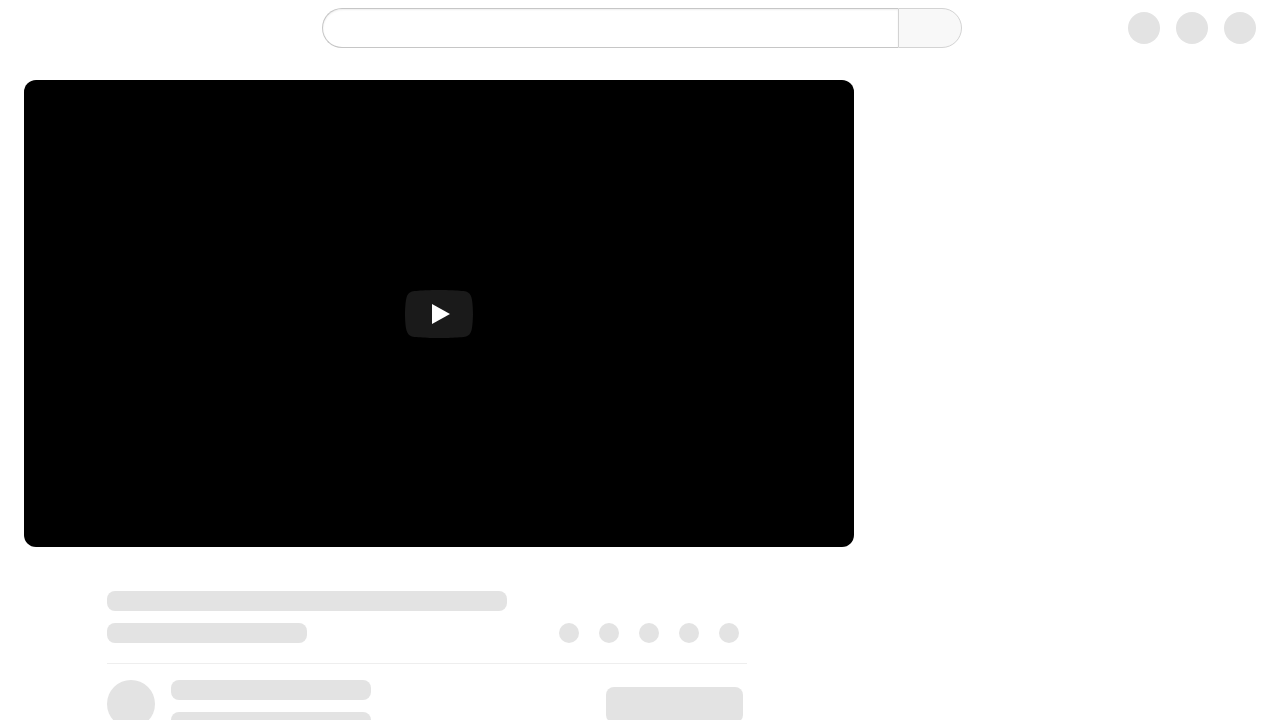

Waited for video player to load (3 seconds)
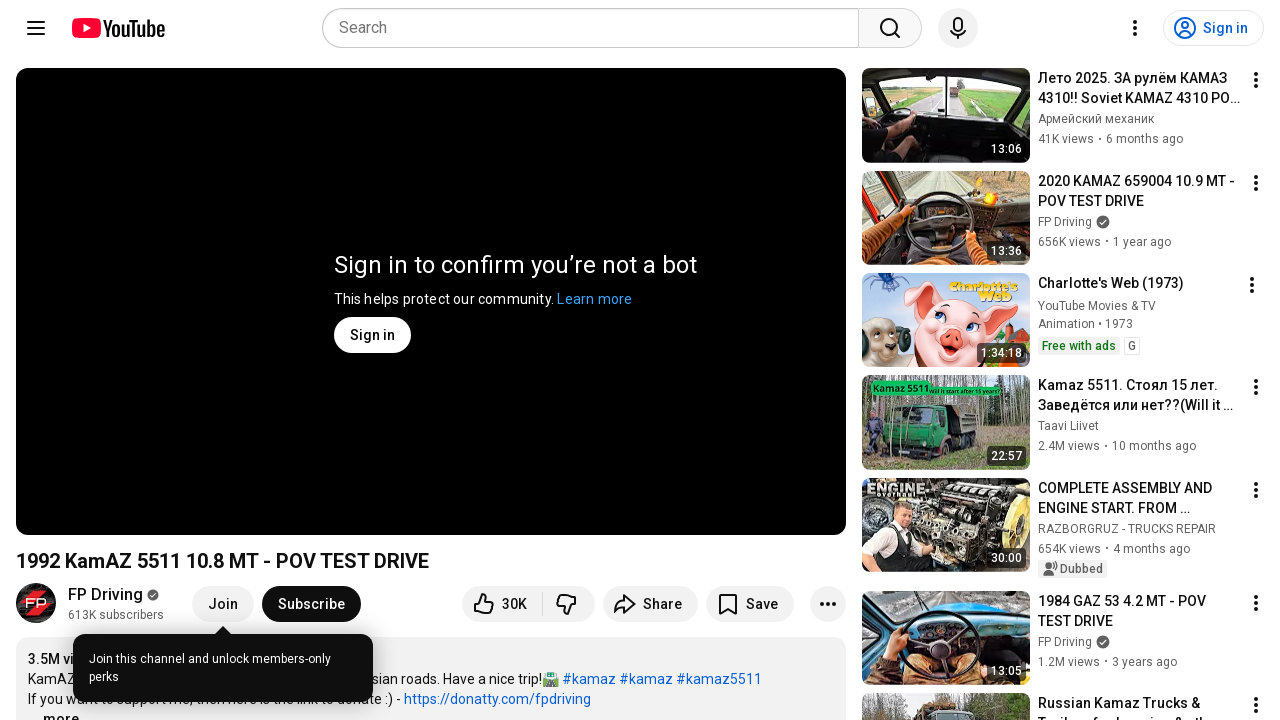

Pressed 'k' to toggle play/pause on video
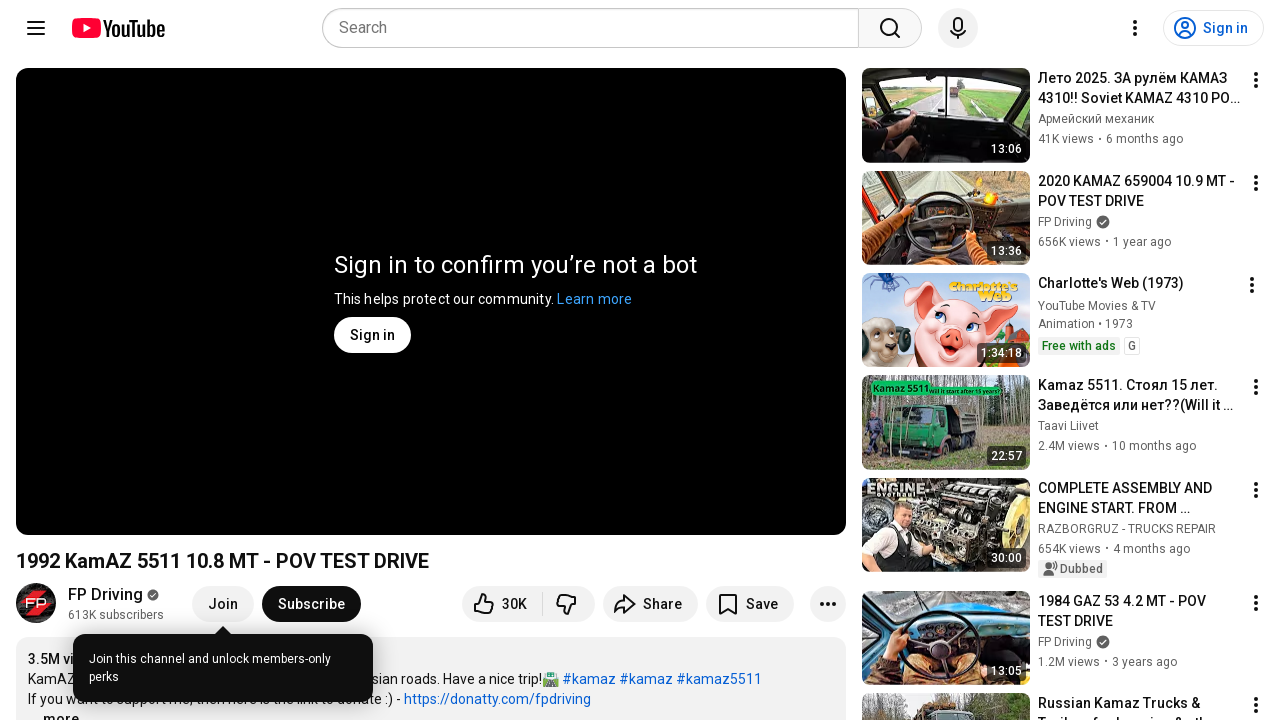

Waited for video to play for 10 seconds
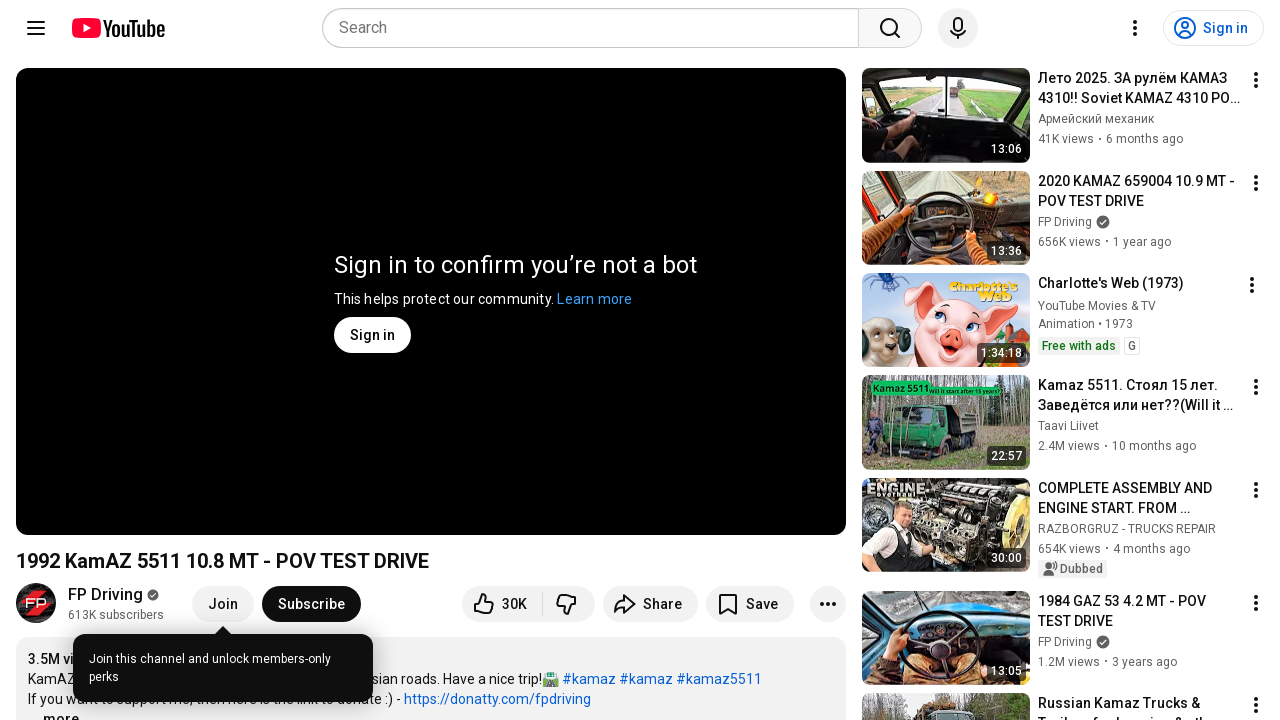

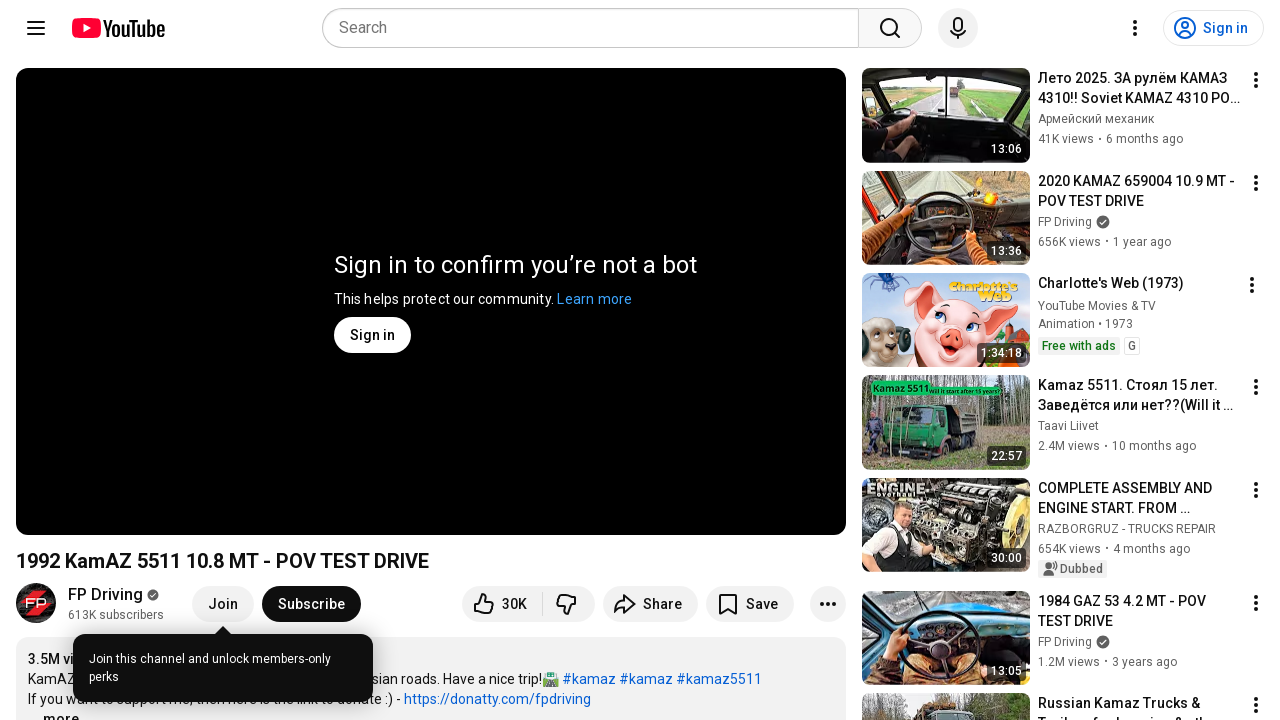